Tests double-click functionality within an iframe to change element color

Starting URL: http://api.jquery.com/dblclick/

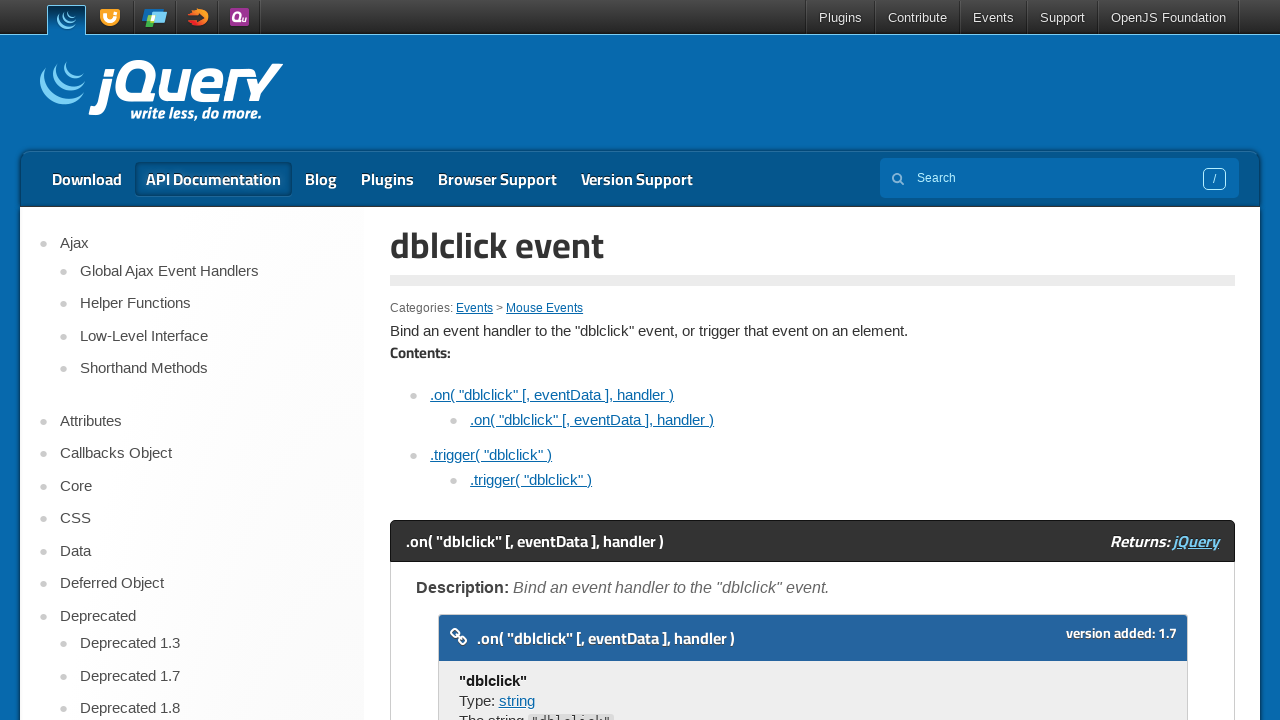

Located the first iframe on the page
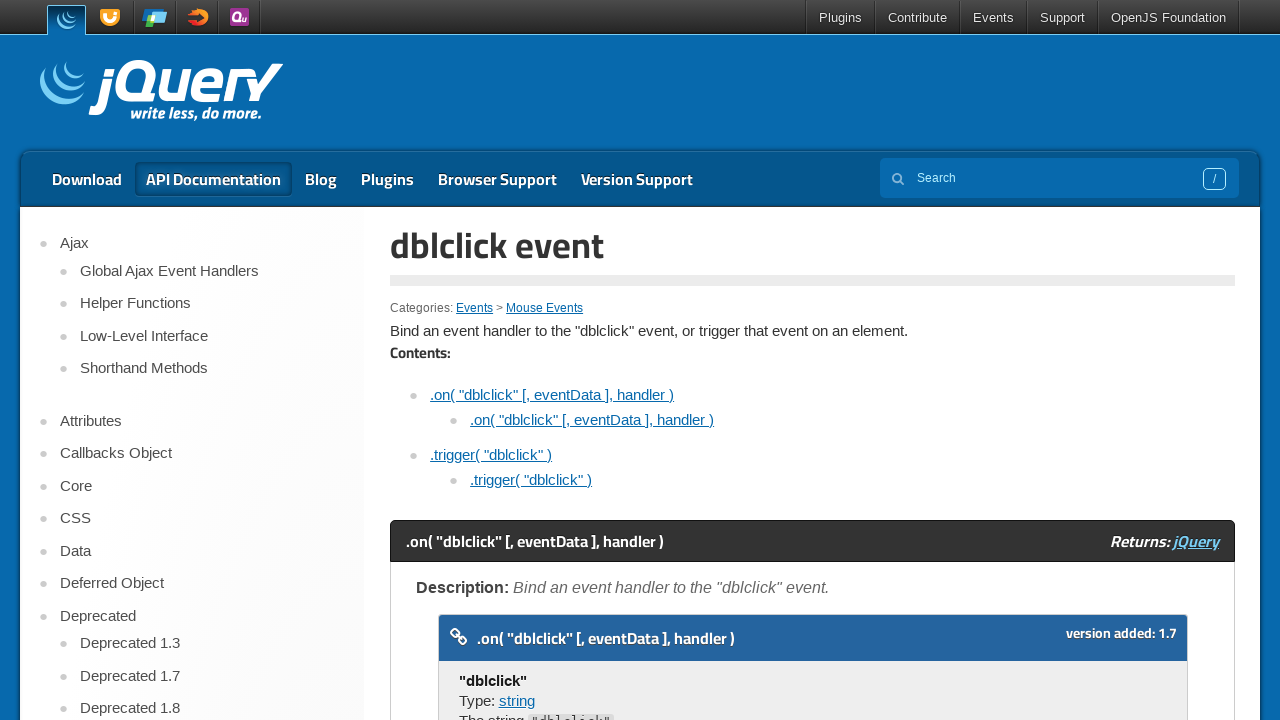

Located the first div element within the iframe
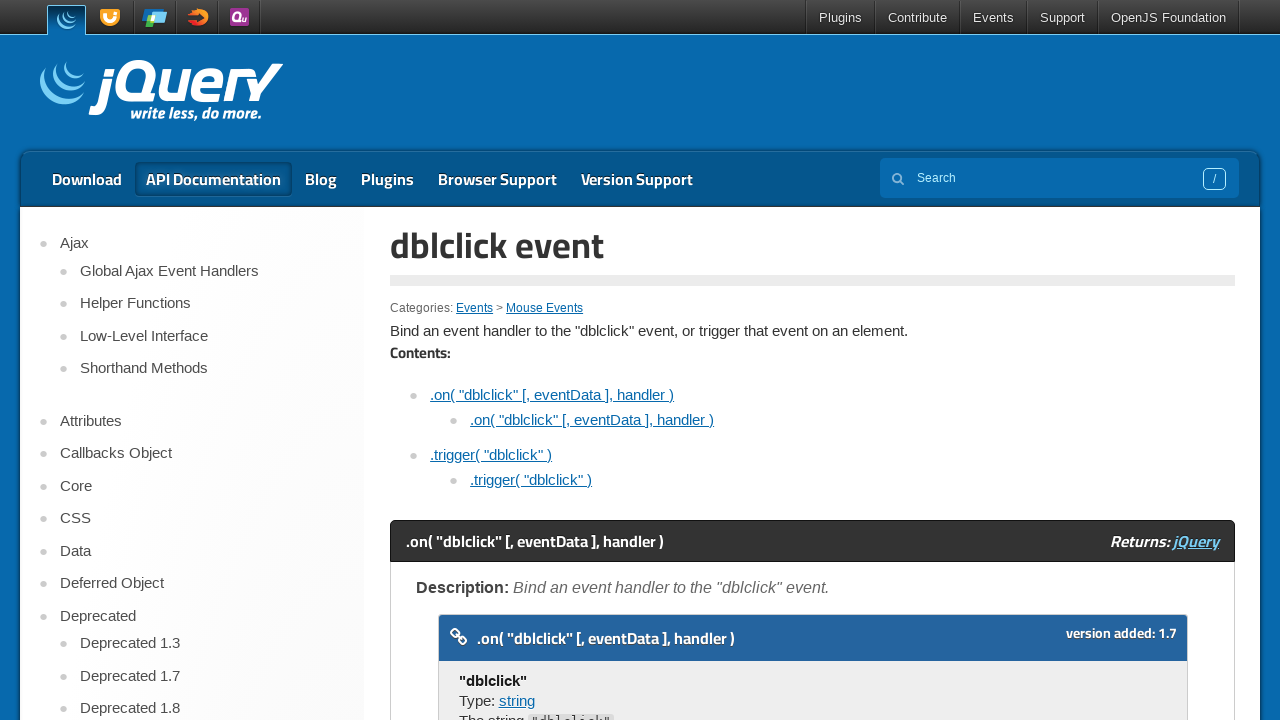

Hovered over span element within the iframe at (481, 361) on iframe >> nth=0 >> internal:control=enter-frame >> span
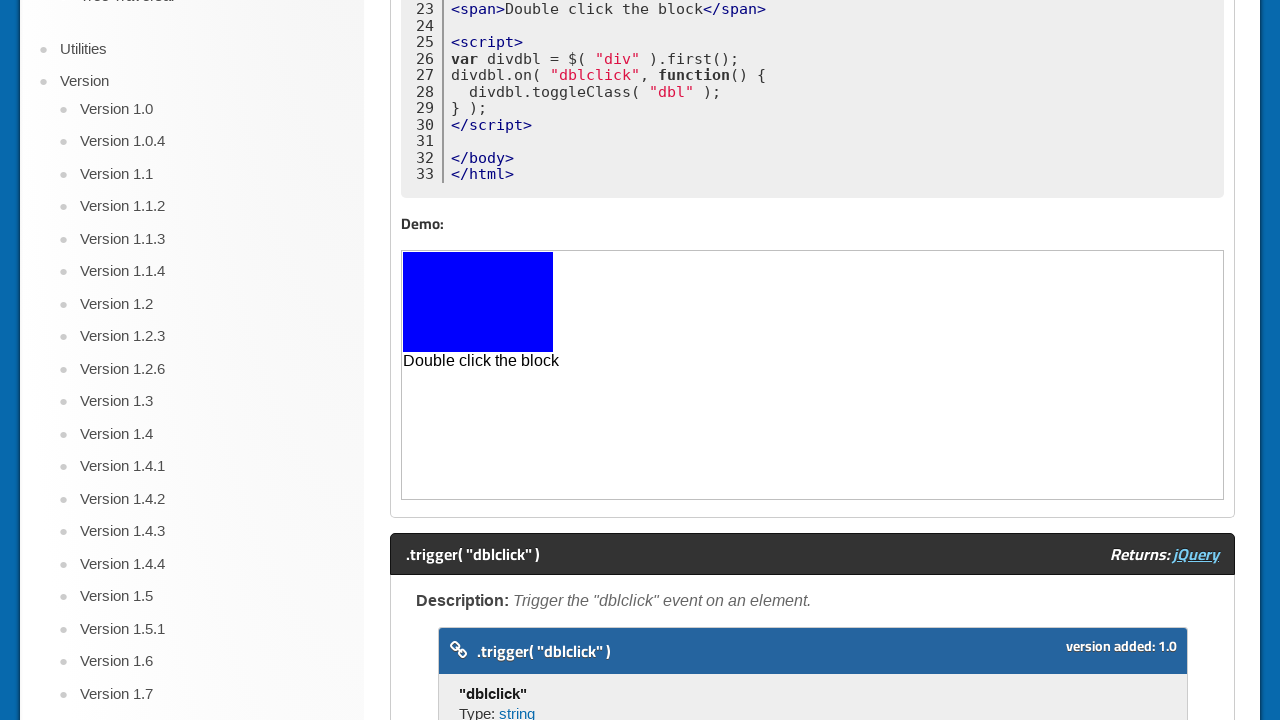

Double-clicked the box element to trigger color change at (478, 302) on iframe >> nth=0 >> internal:control=enter-frame >> div >> nth=0
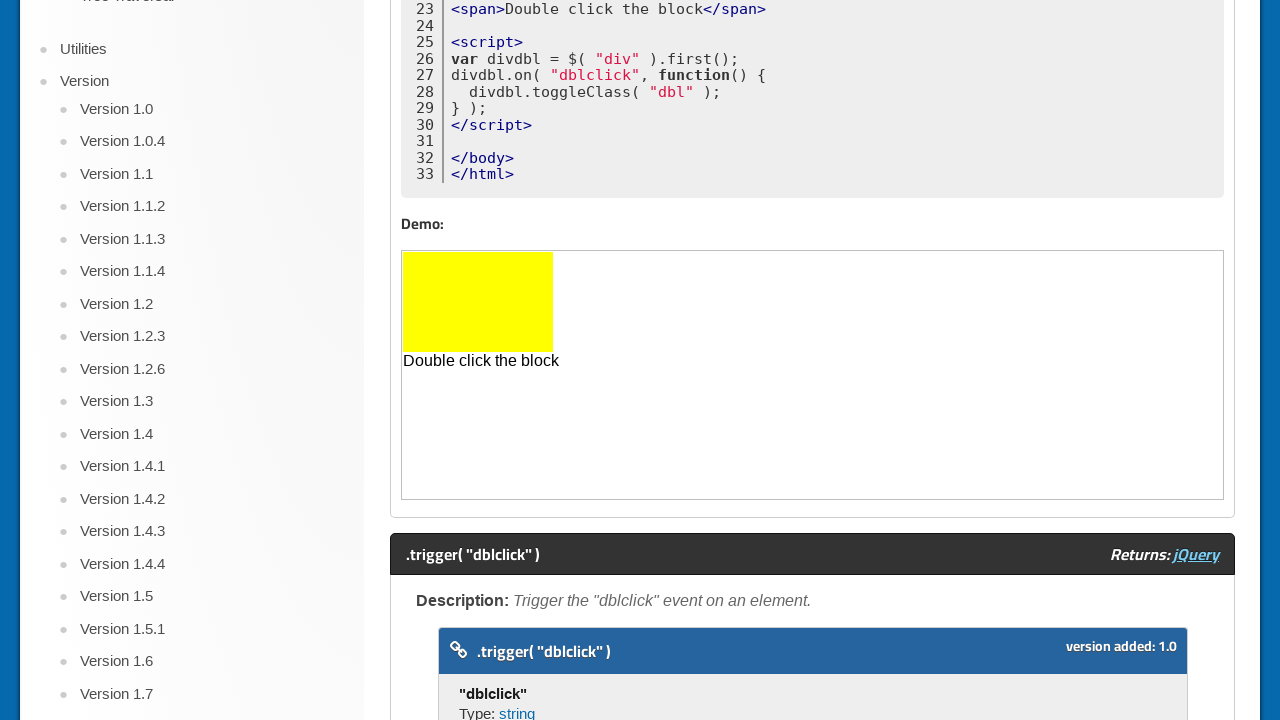

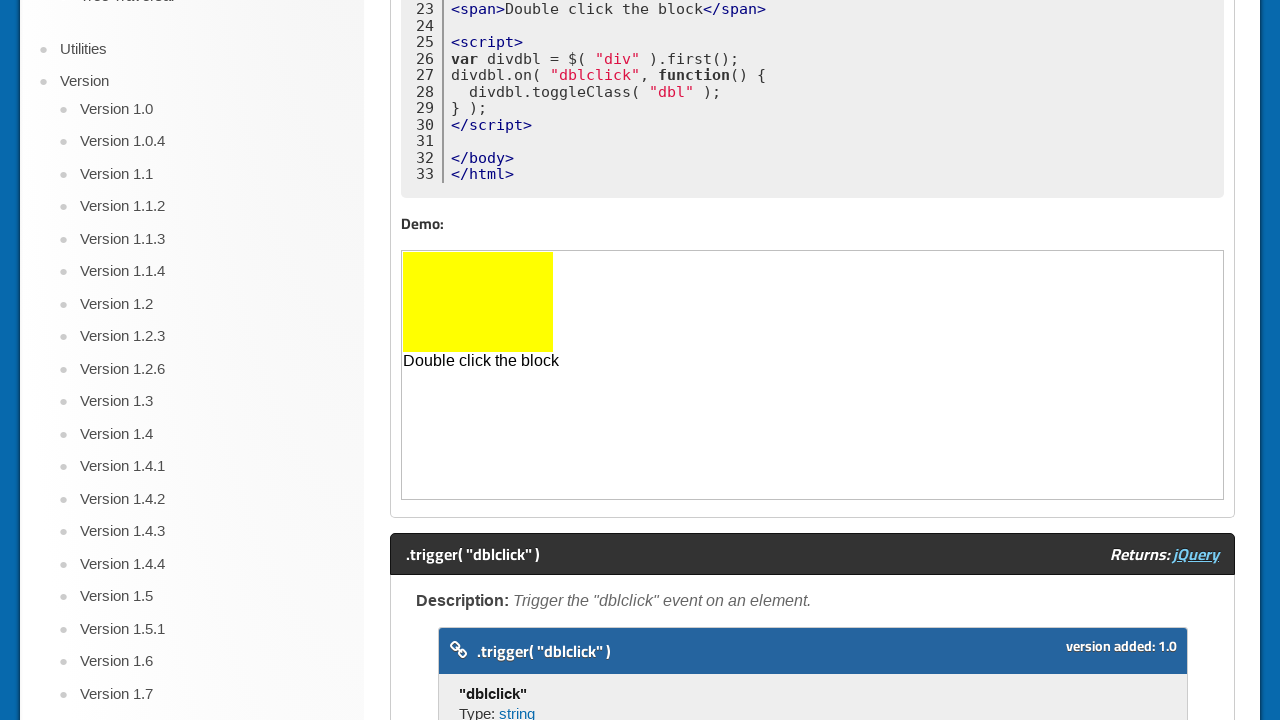